Tests the search functionality by searching for a programming language name (python) and verifying that all returned results contain the search term in their names.

Starting URL: https://www.99-bottles-of-beer.net/

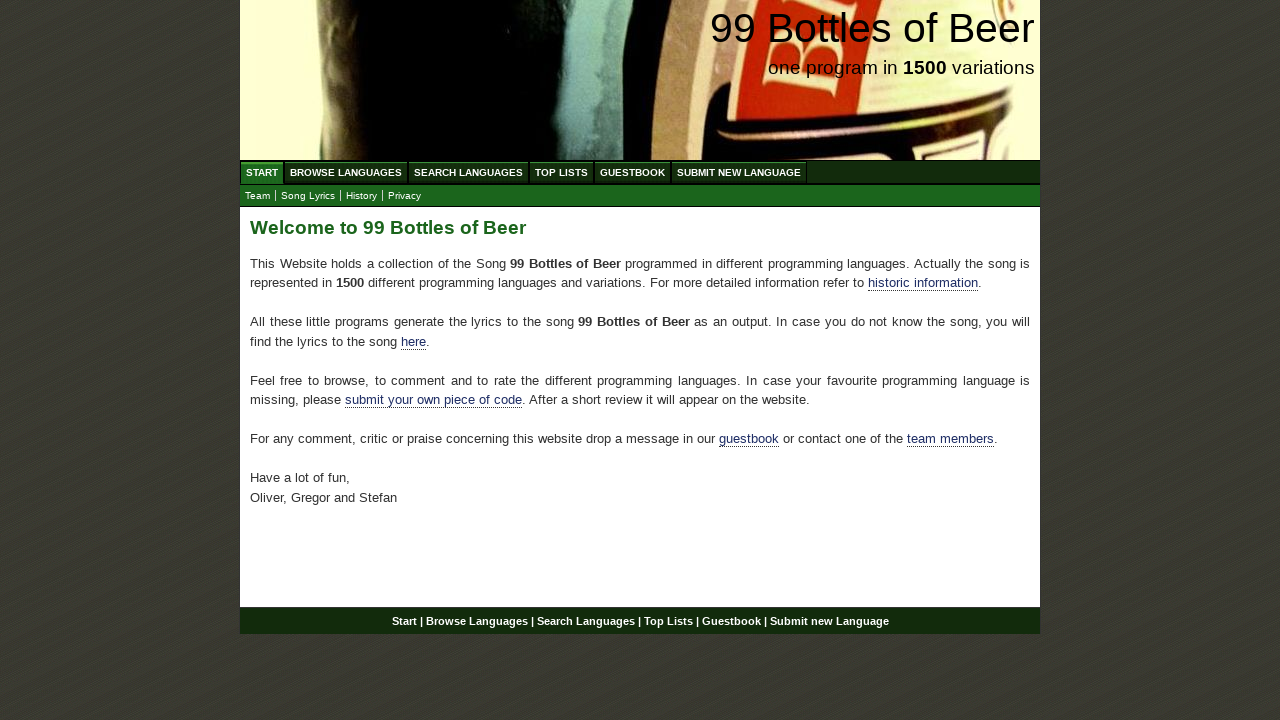

Clicked on 'Search Languages' menu item at (468, 172) on xpath=//ul[@id='menu']/li/a[@href='/search.html']
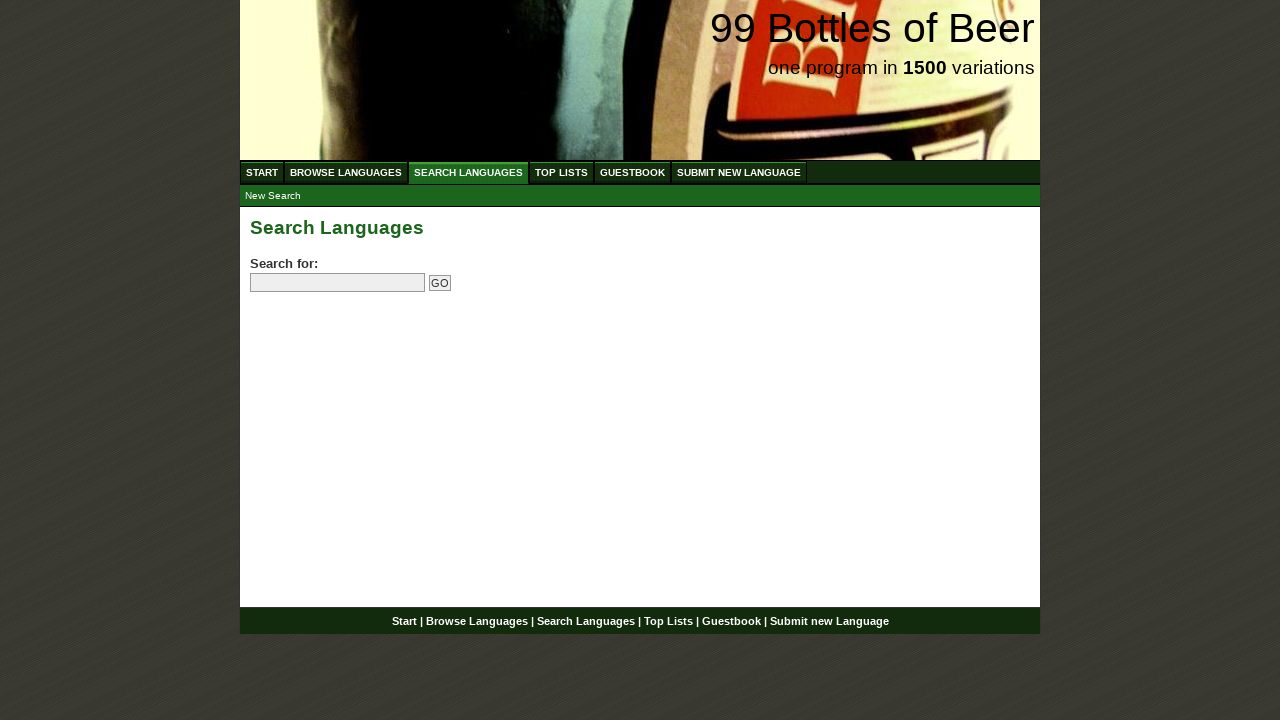

Filled search field with 'python' on input[name='search']
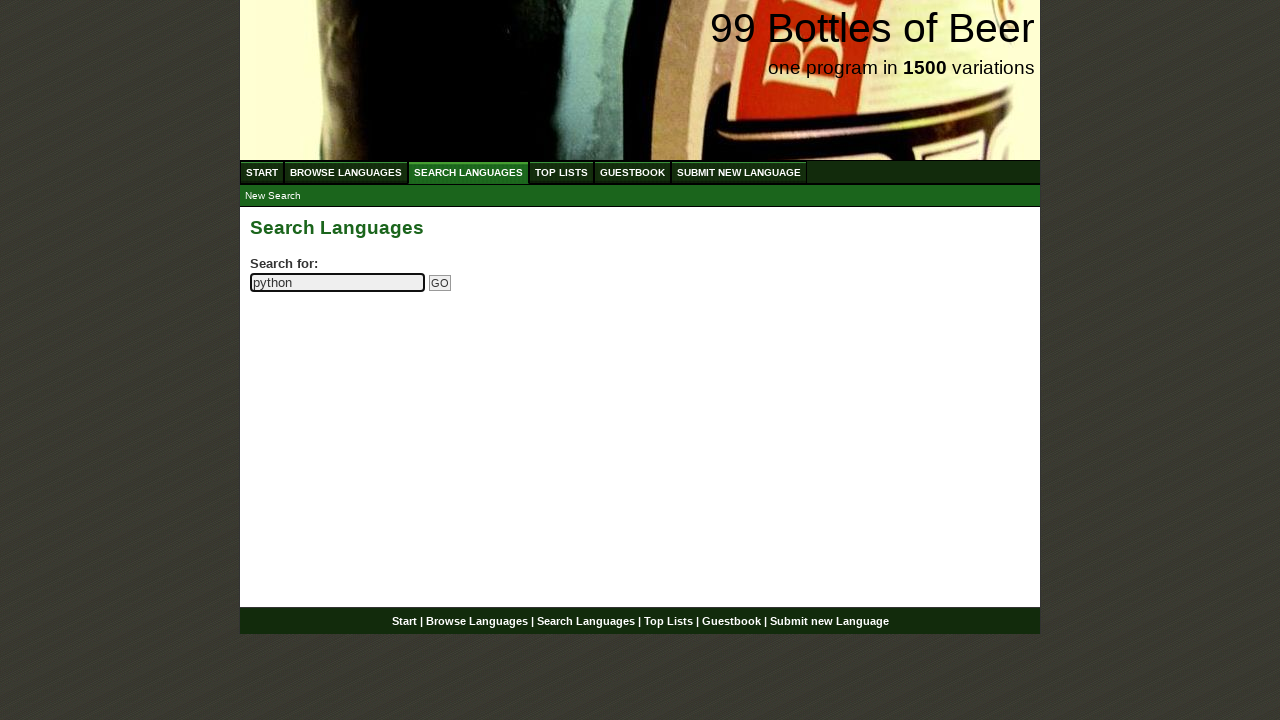

Clicked submit button to search for 'python' at (440, 283) on input[name='submitsearch']
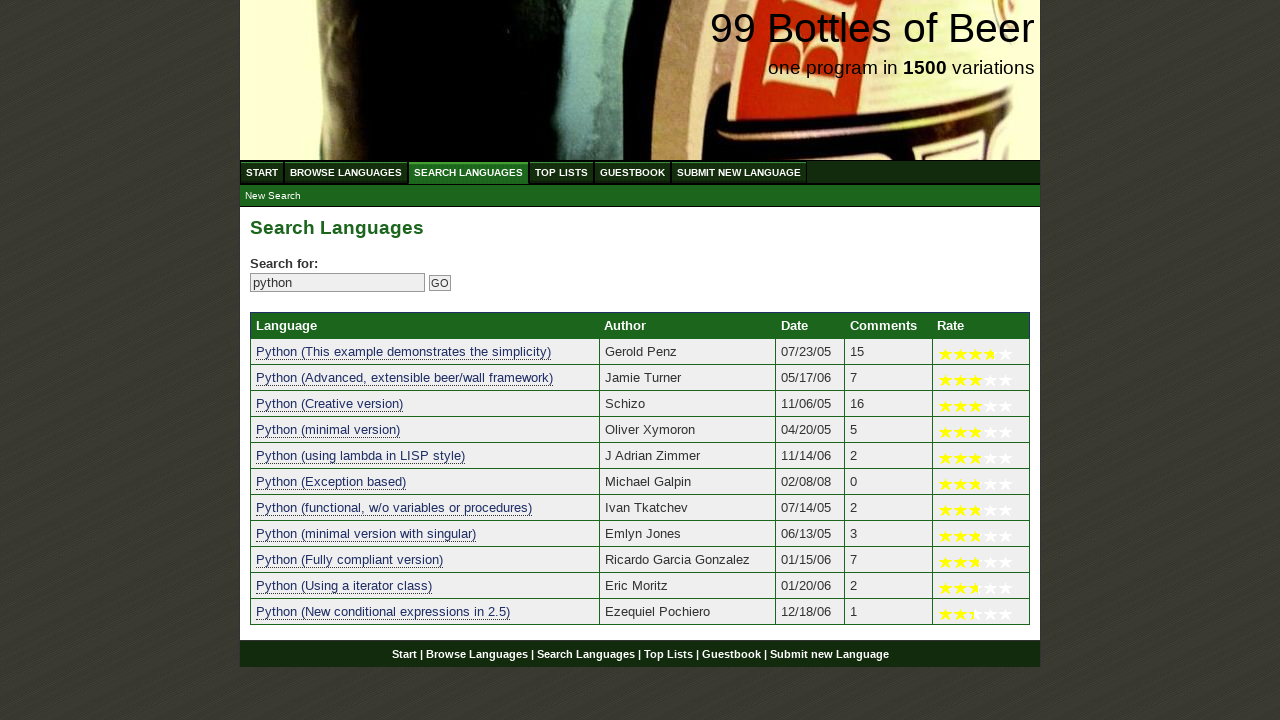

Search results table loaded
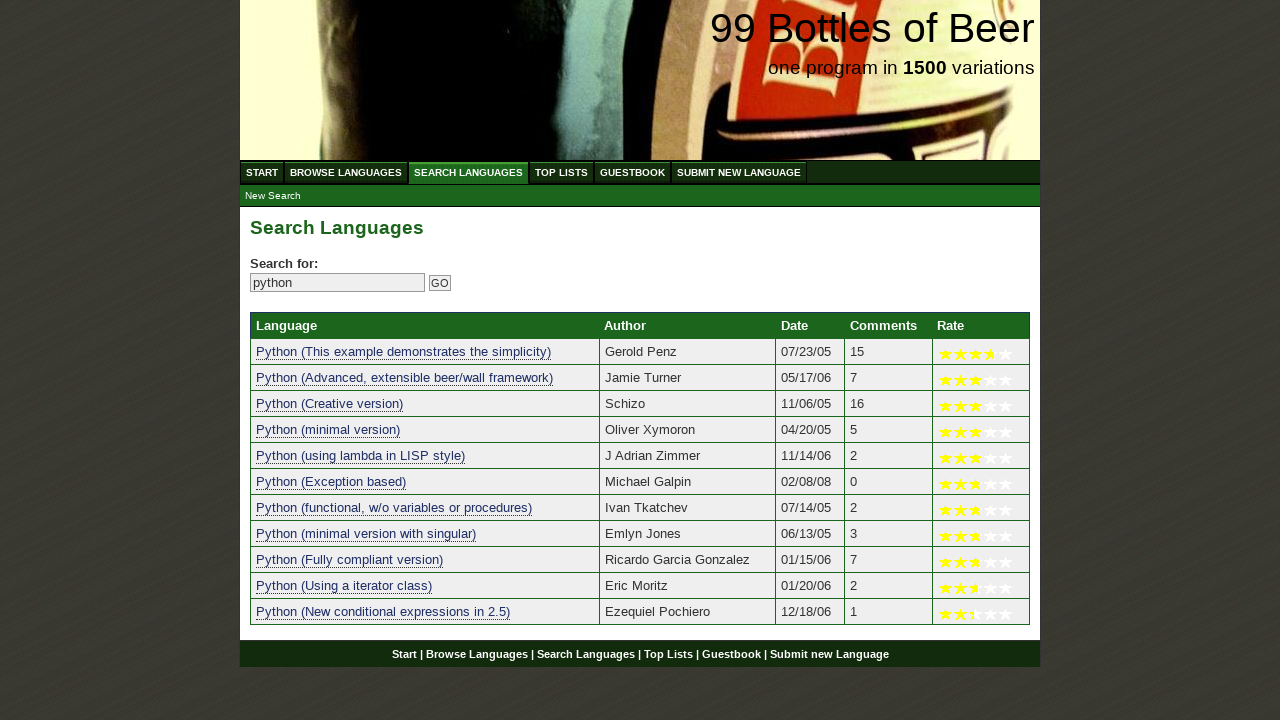

Verified that search returned 11 result(s)
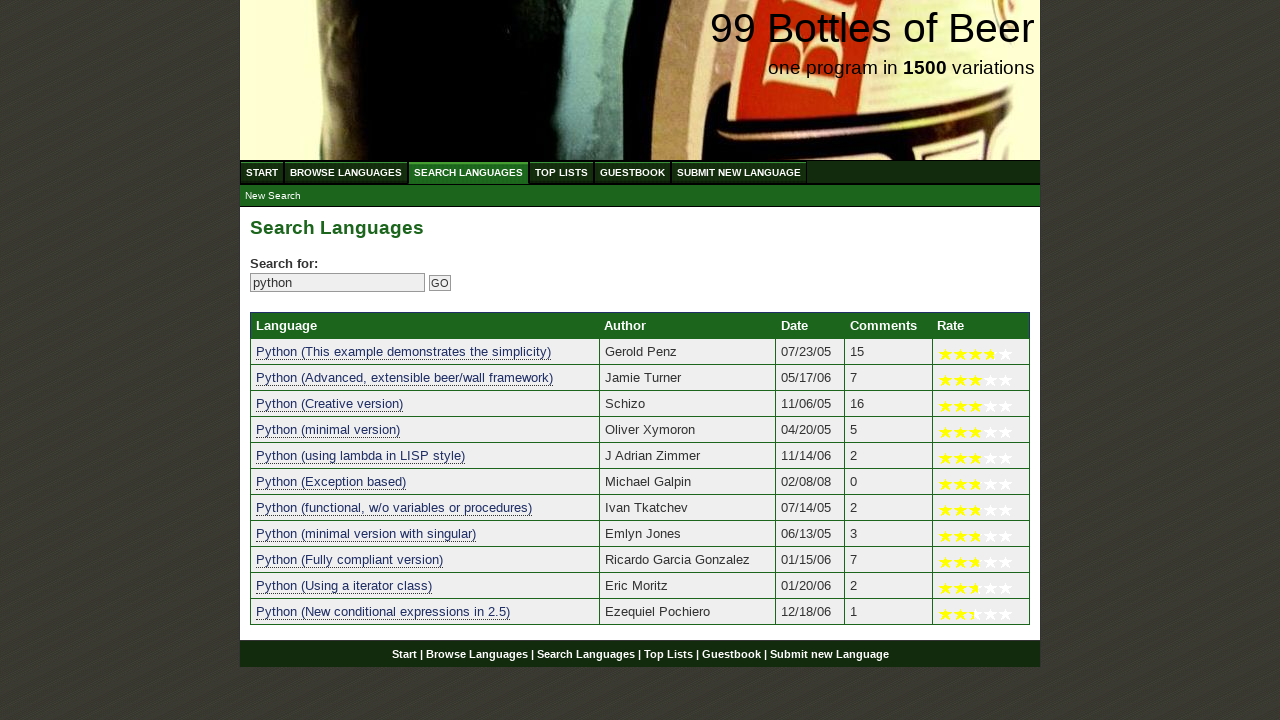

Verified result 1 contains 'python' in name
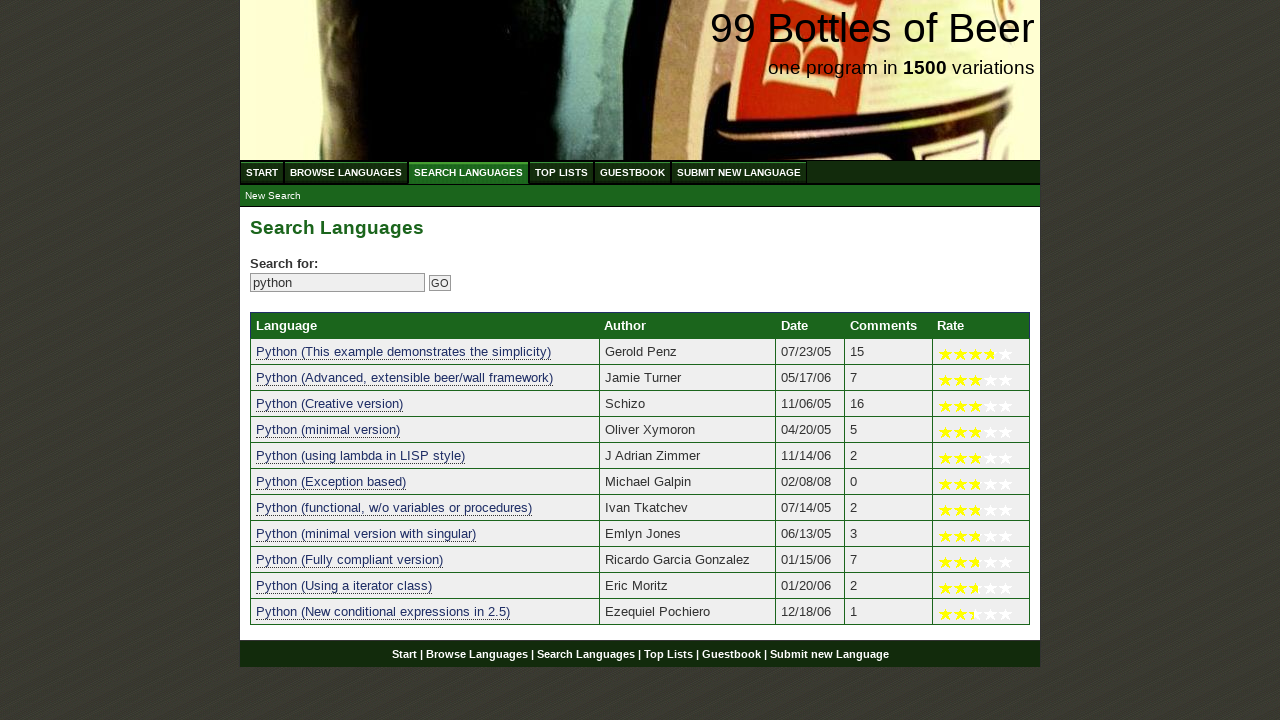

Verified result 2 contains 'python' in name
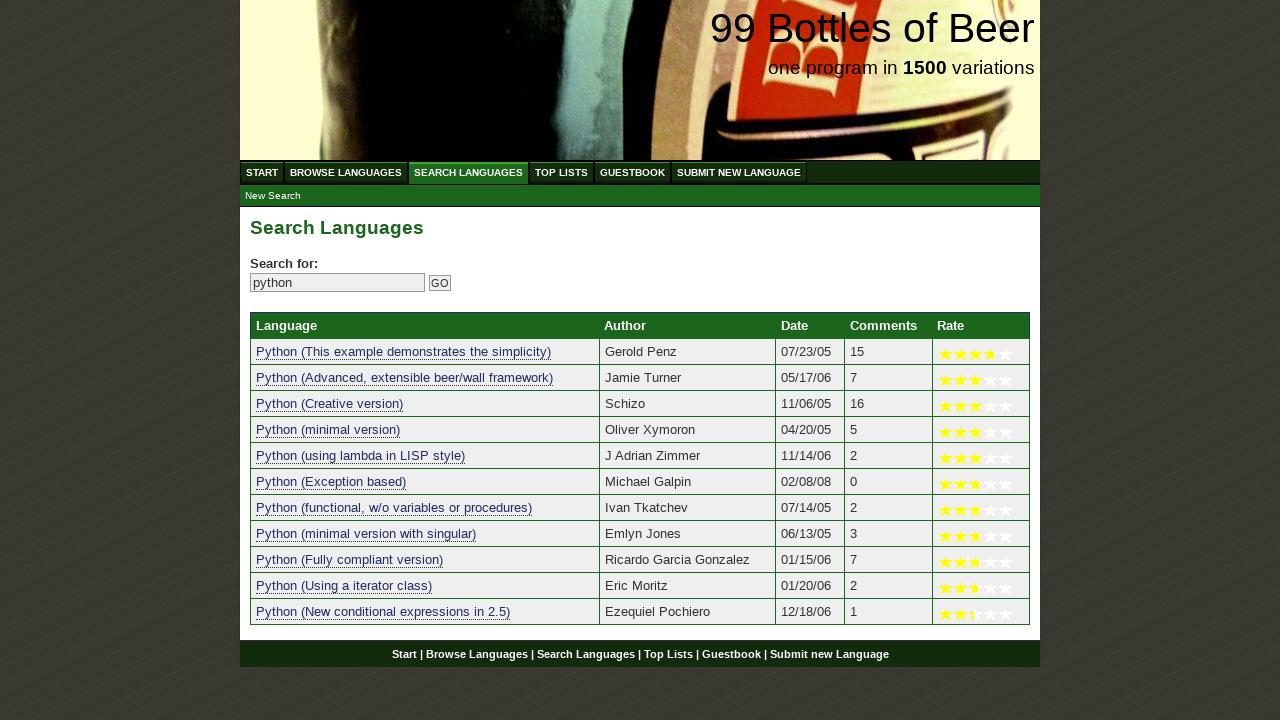

Verified result 3 contains 'python' in name
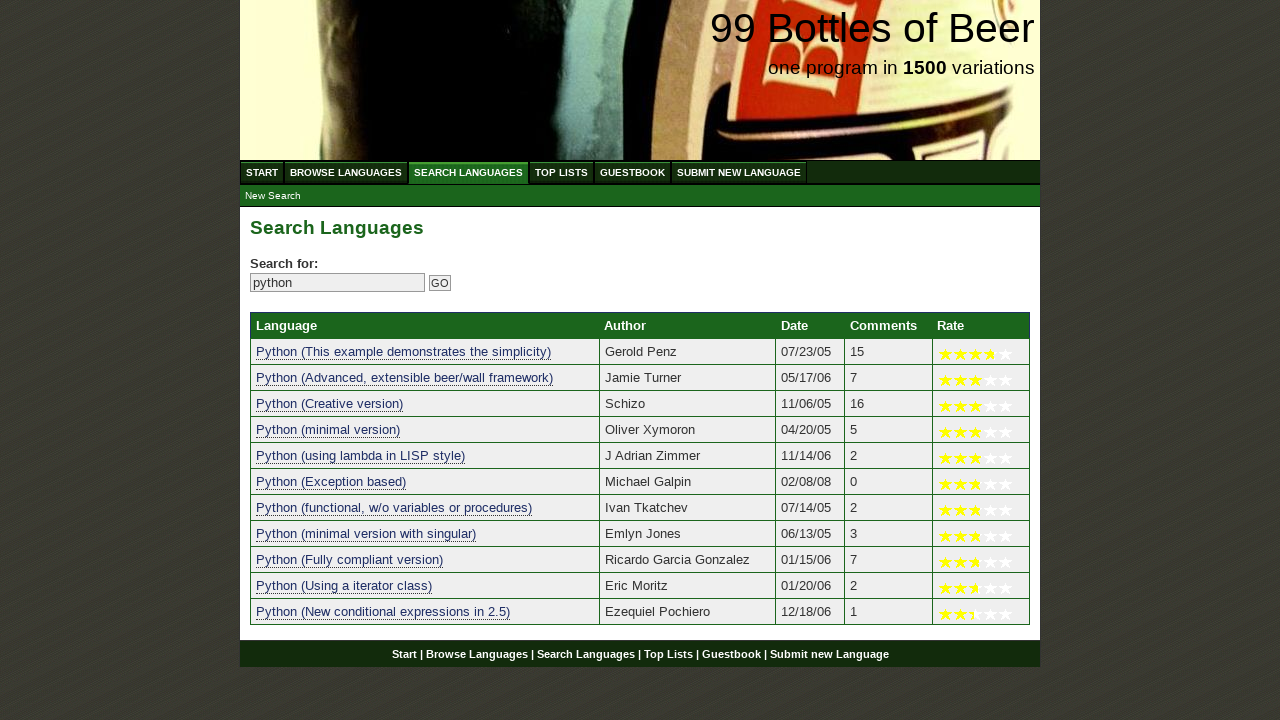

Verified result 4 contains 'python' in name
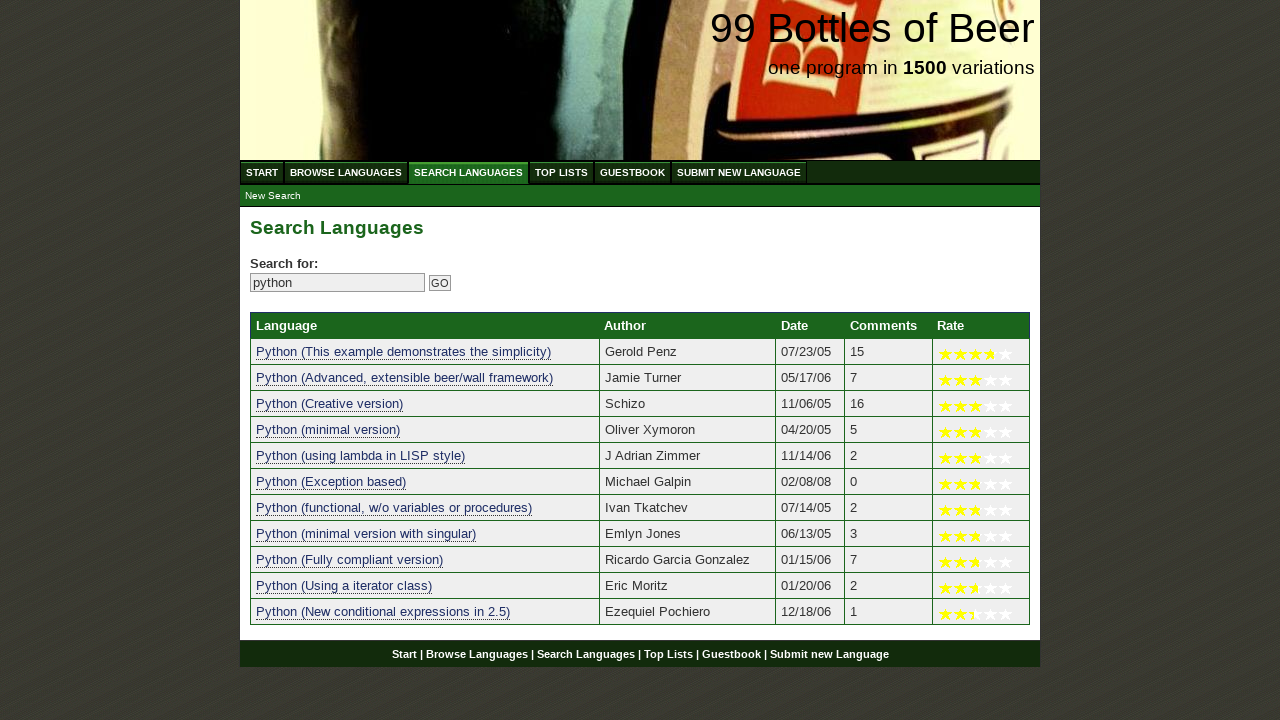

Verified result 5 contains 'python' in name
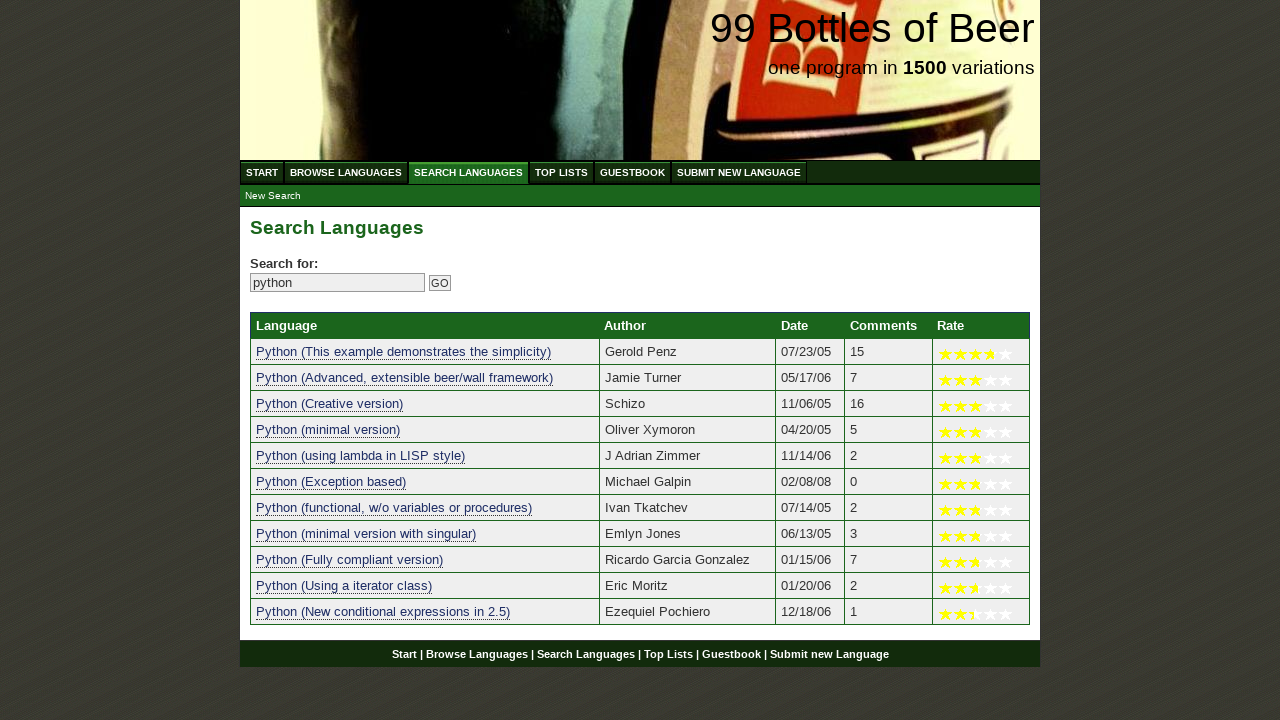

Verified result 6 contains 'python' in name
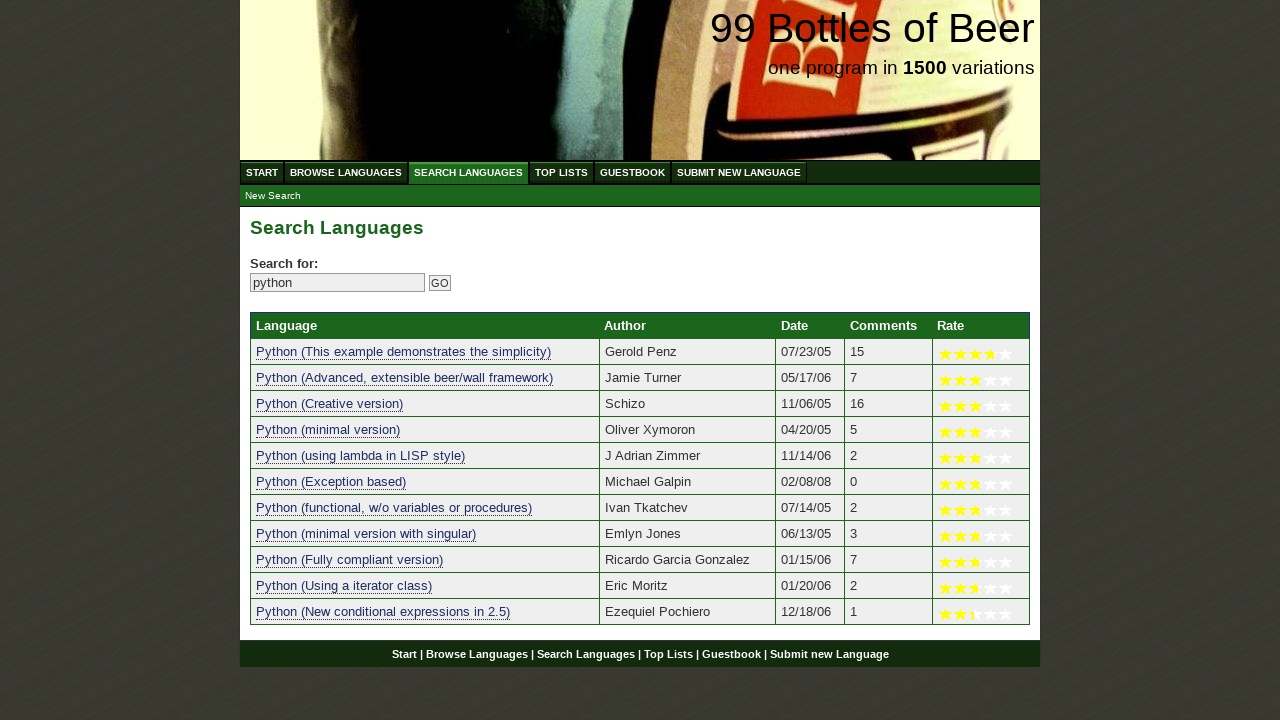

Verified result 7 contains 'python' in name
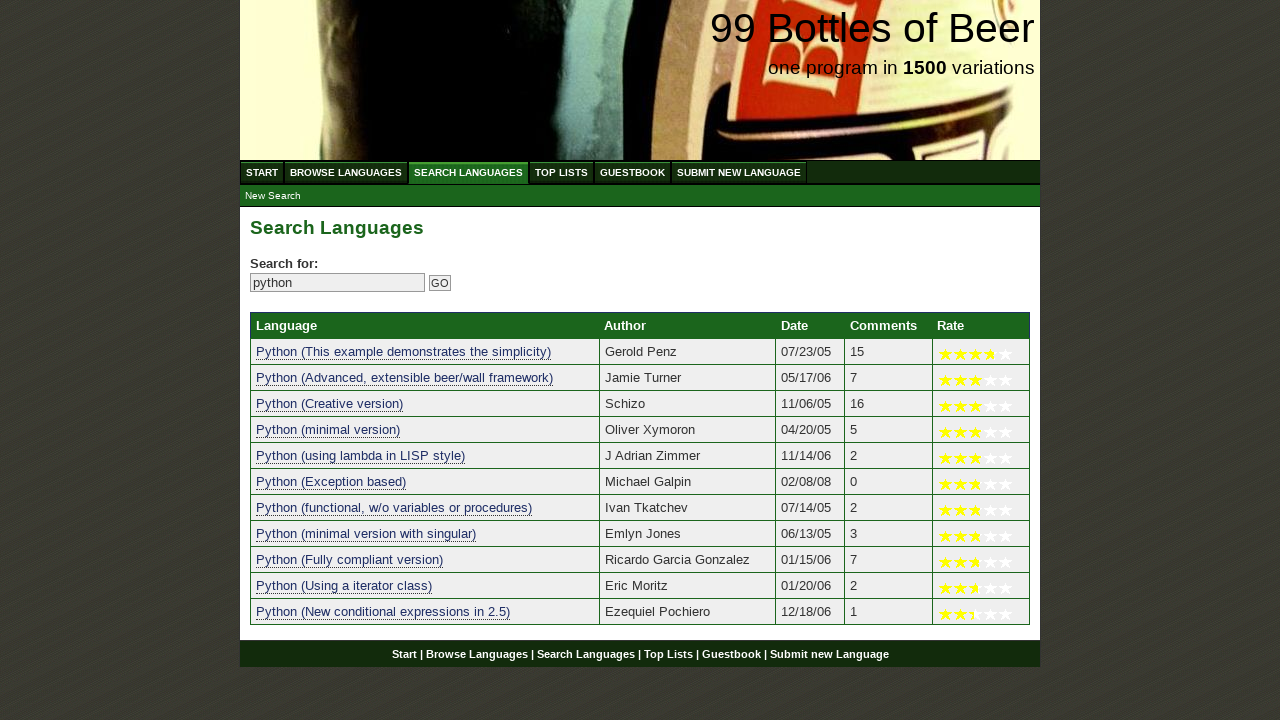

Verified result 8 contains 'python' in name
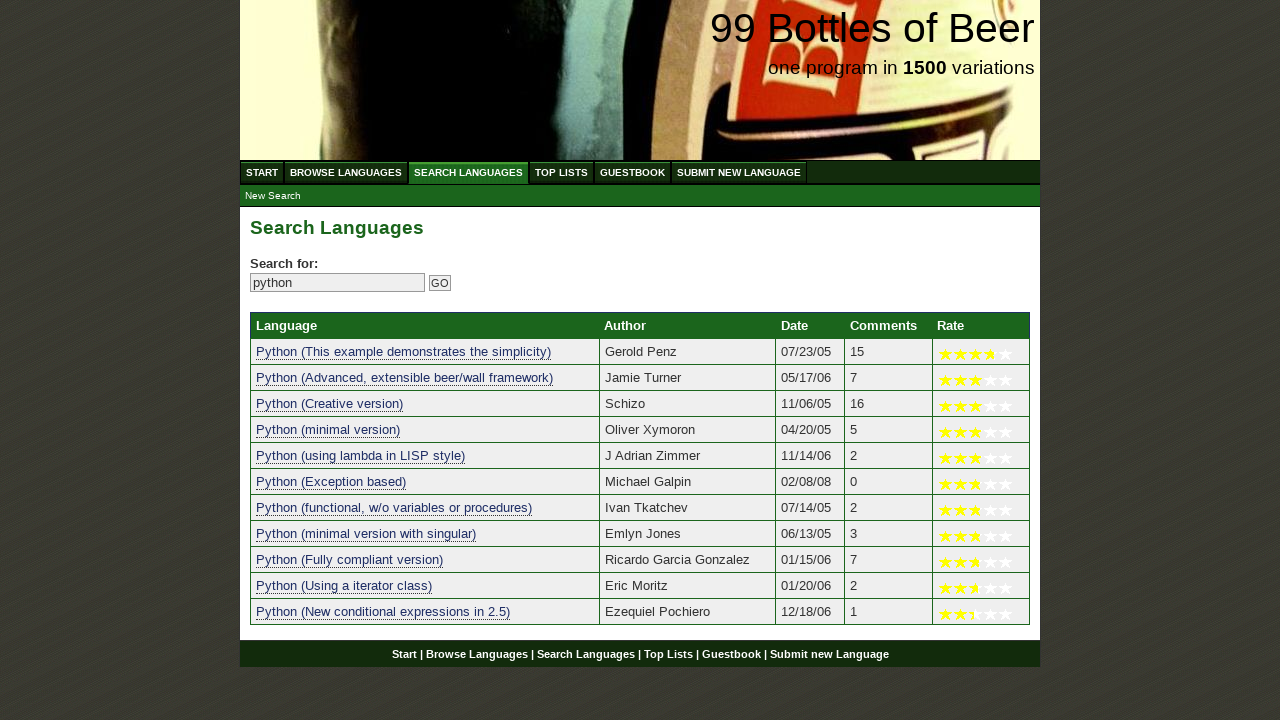

Verified result 9 contains 'python' in name
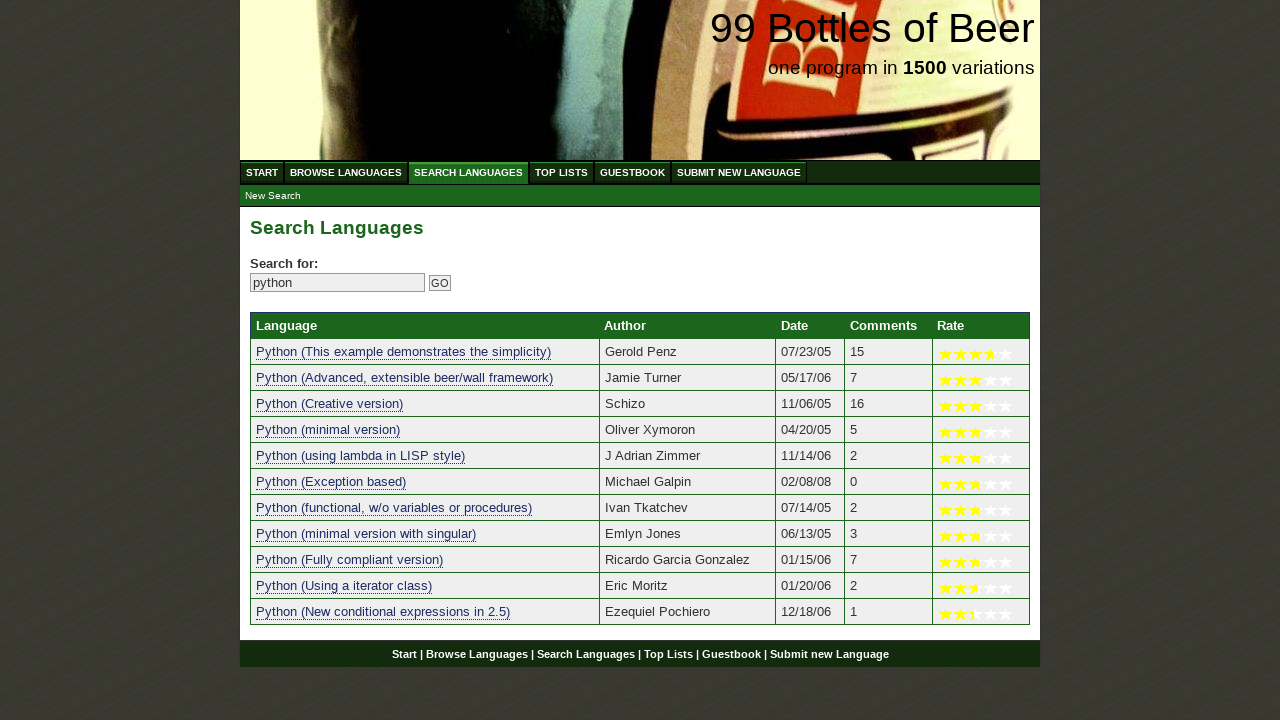

Verified result 10 contains 'python' in name
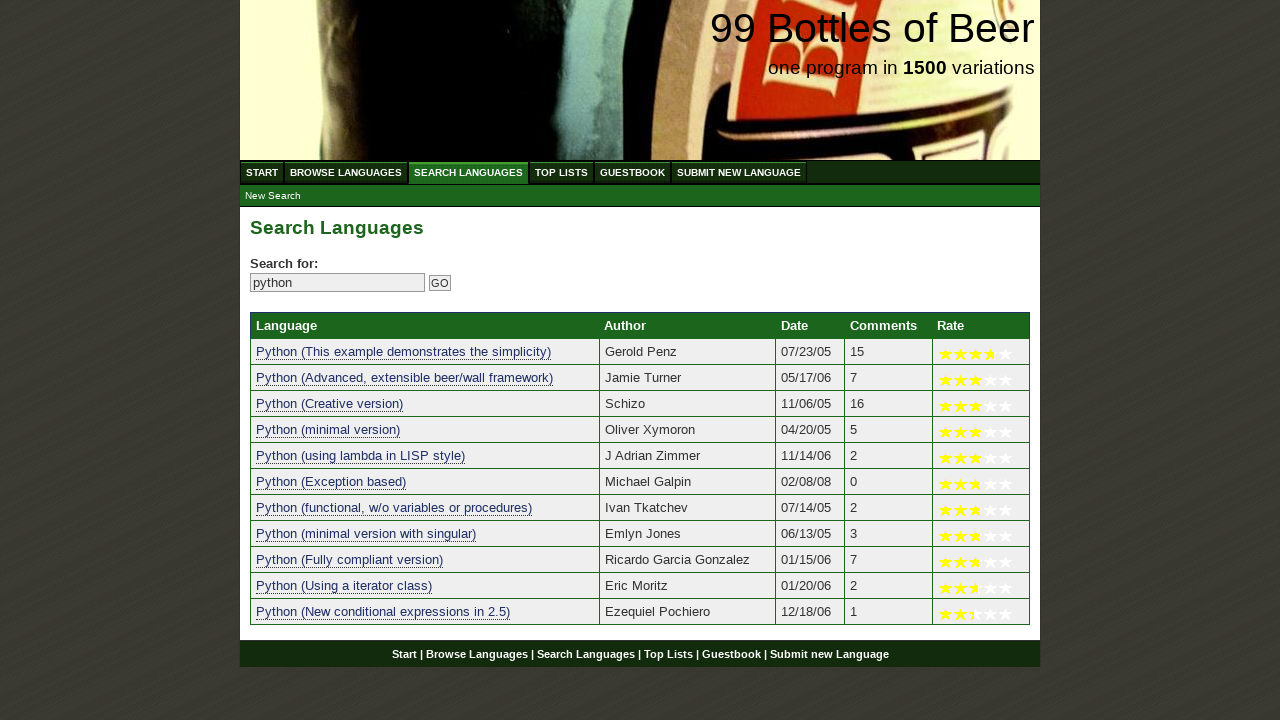

Verified result 11 contains 'python' in name
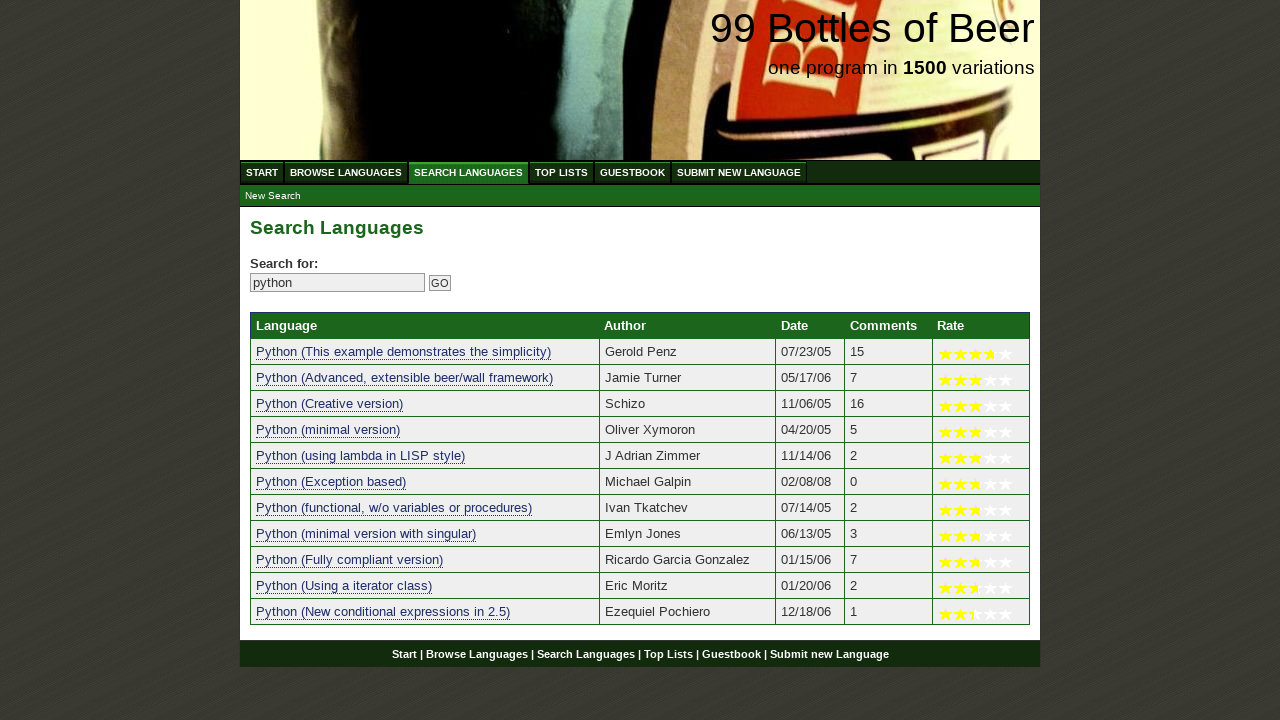

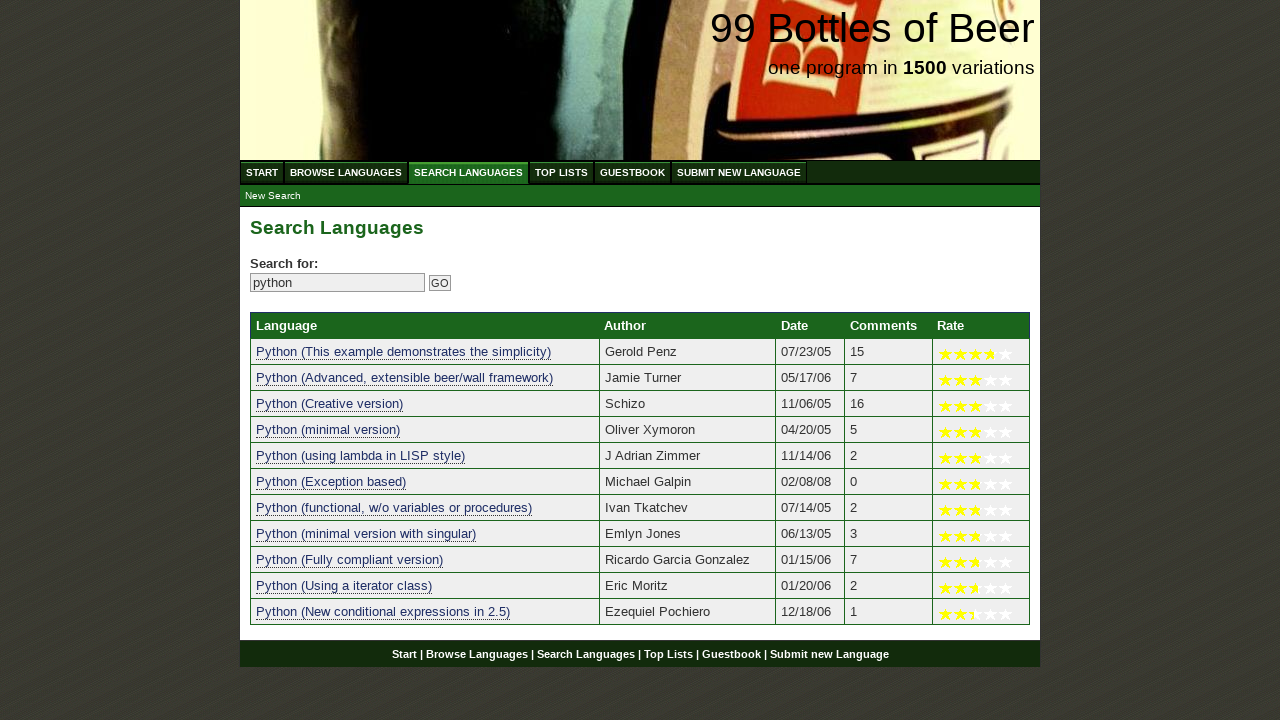